Tests the JavaScript confirm dialog by clicking the button, dismissing it, and verifying the result text

Starting URL: https://the-internet.herokuapp.com/javascript_alerts

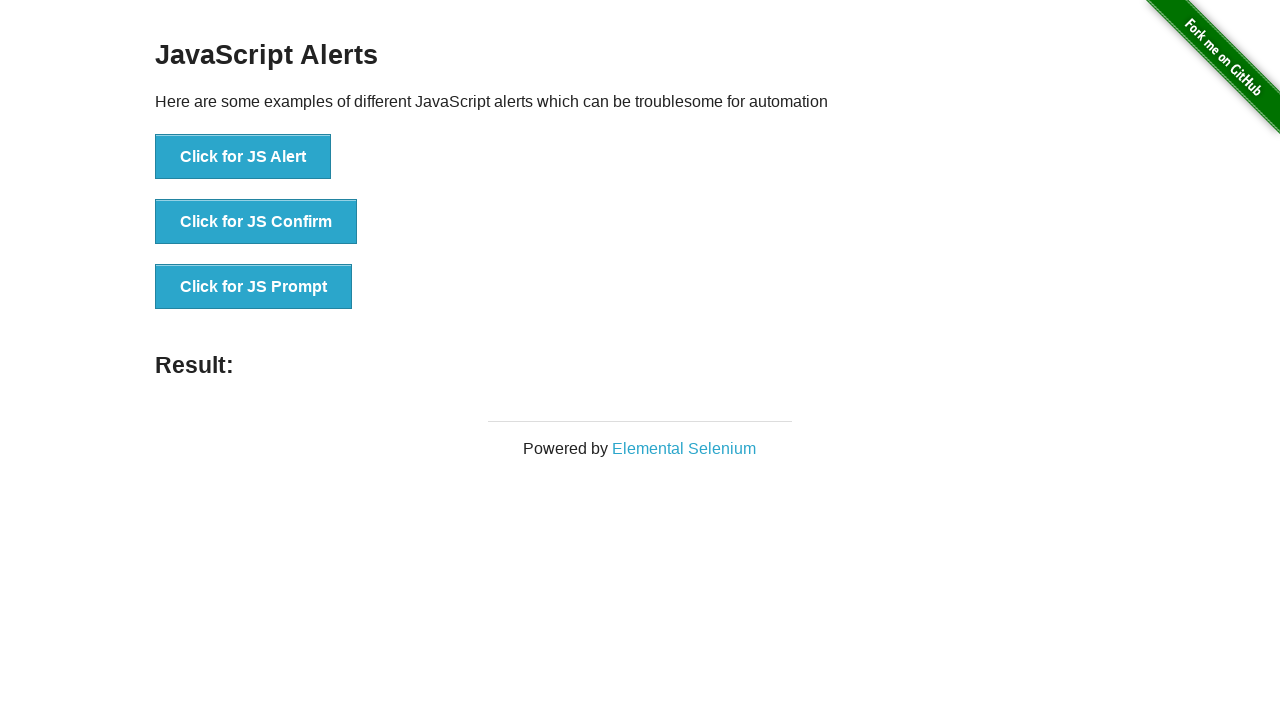

Clicked the JavaScript confirm dialog button at (256, 222) on text='Click for JS Confirm'
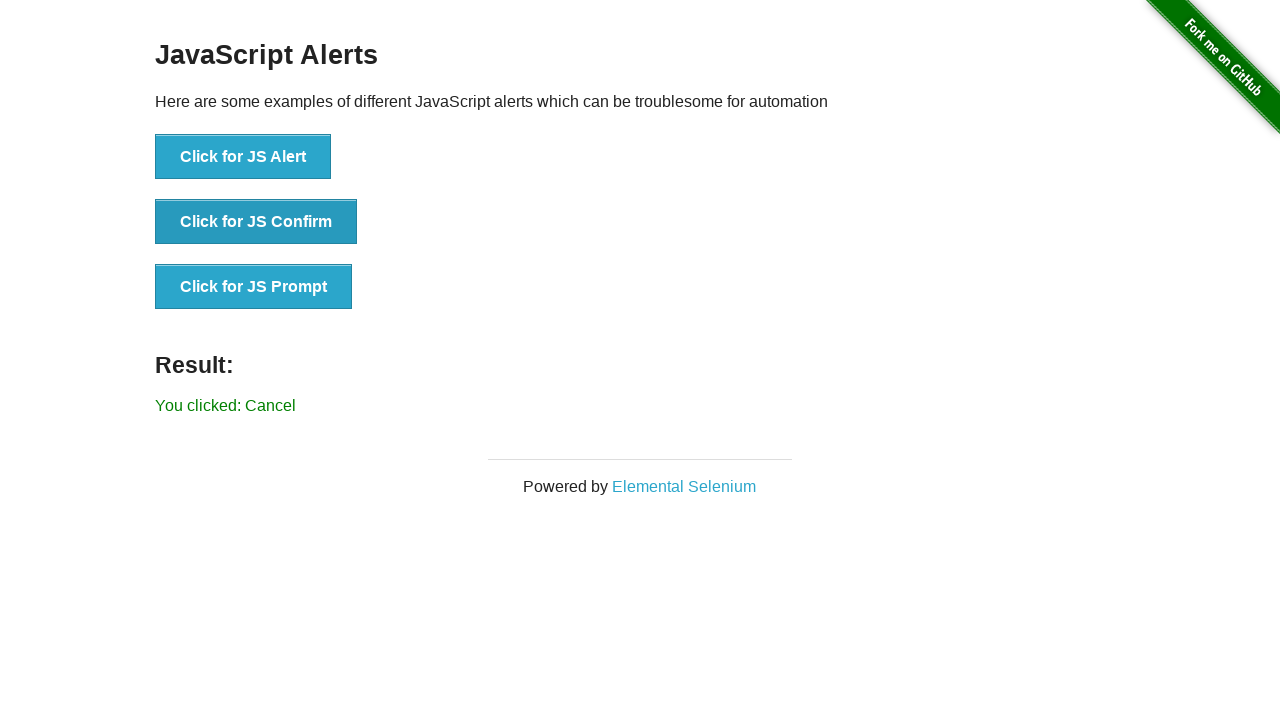

Set up dialog handler to dismiss the confirm dialog
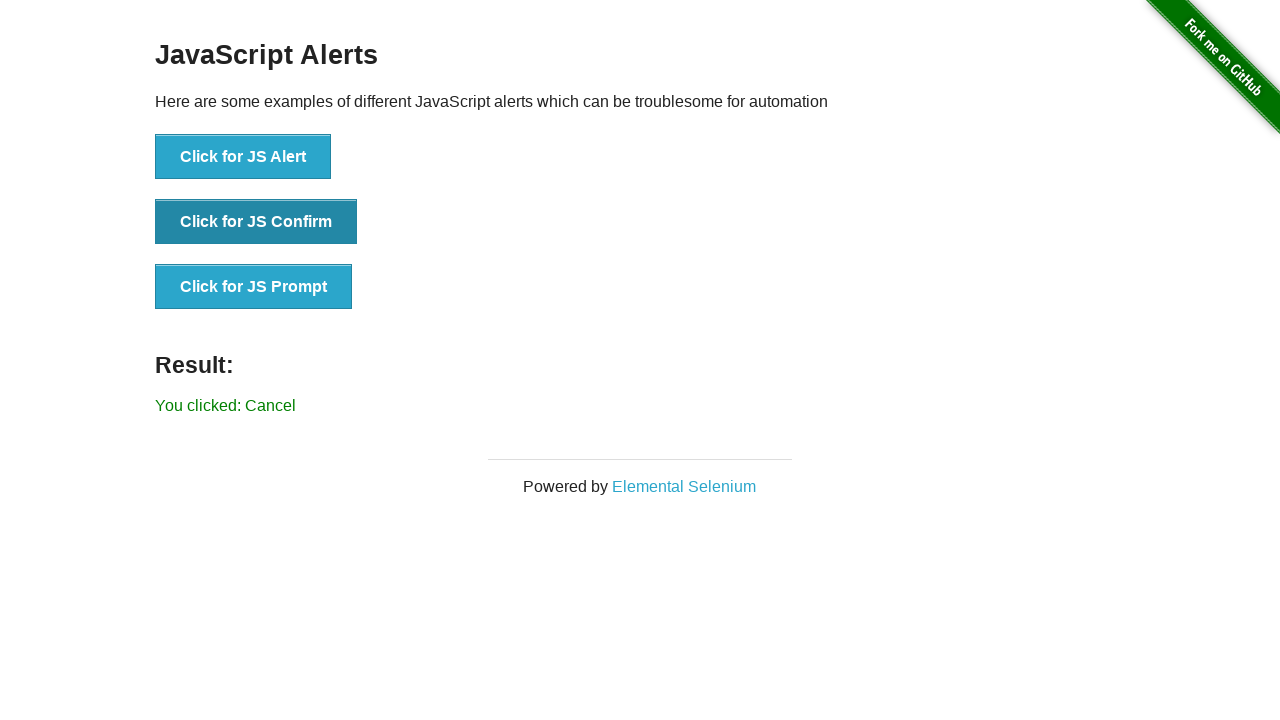

Retrieved result text from the page
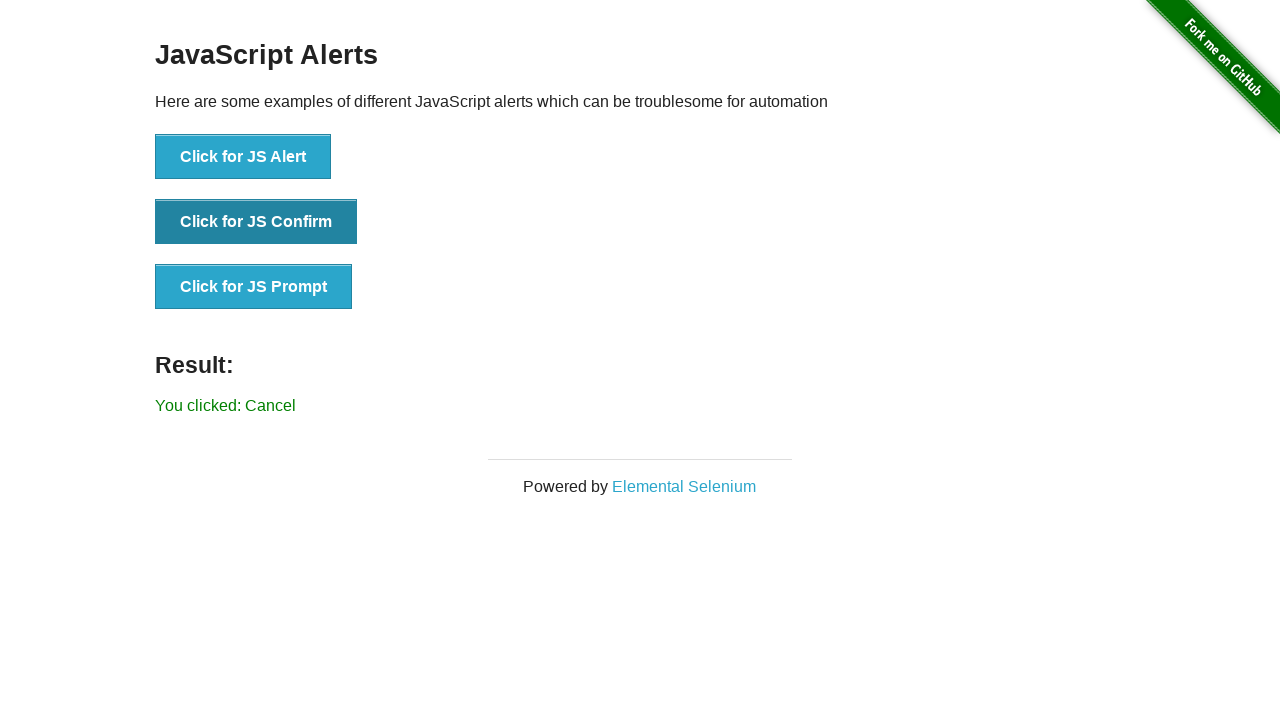

Verified that result text contains 'You clicked: Cancel'
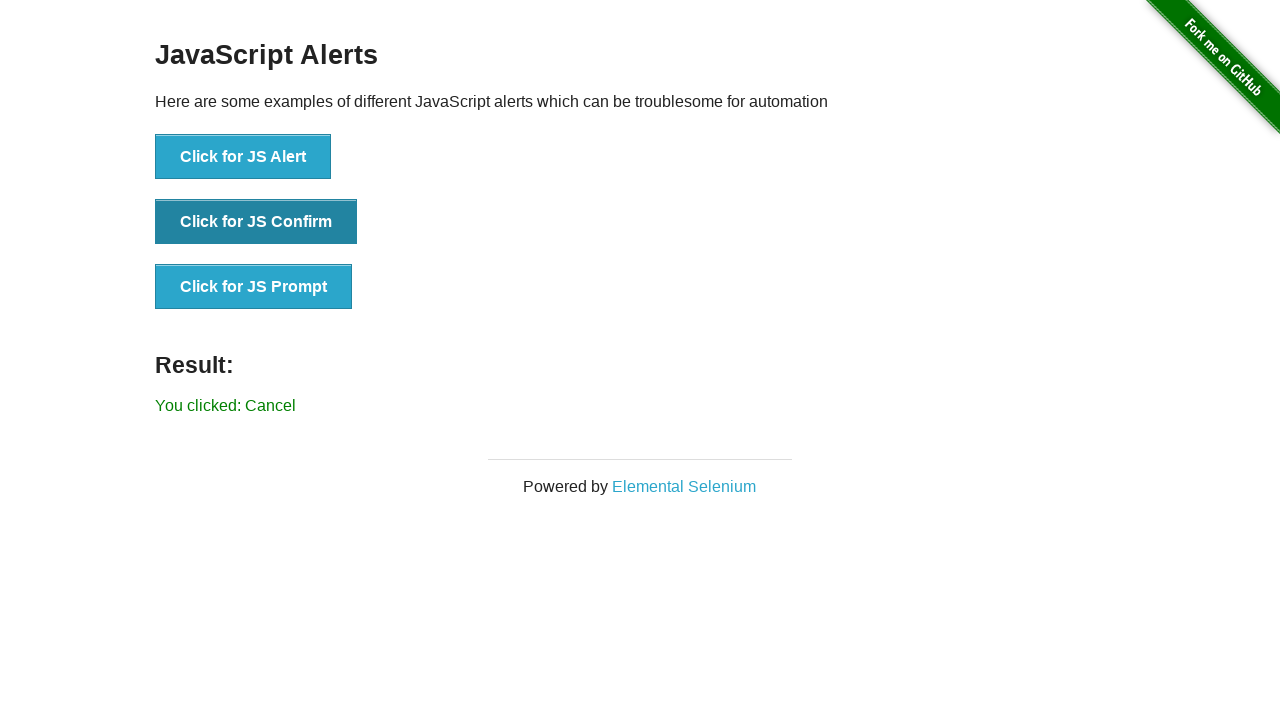

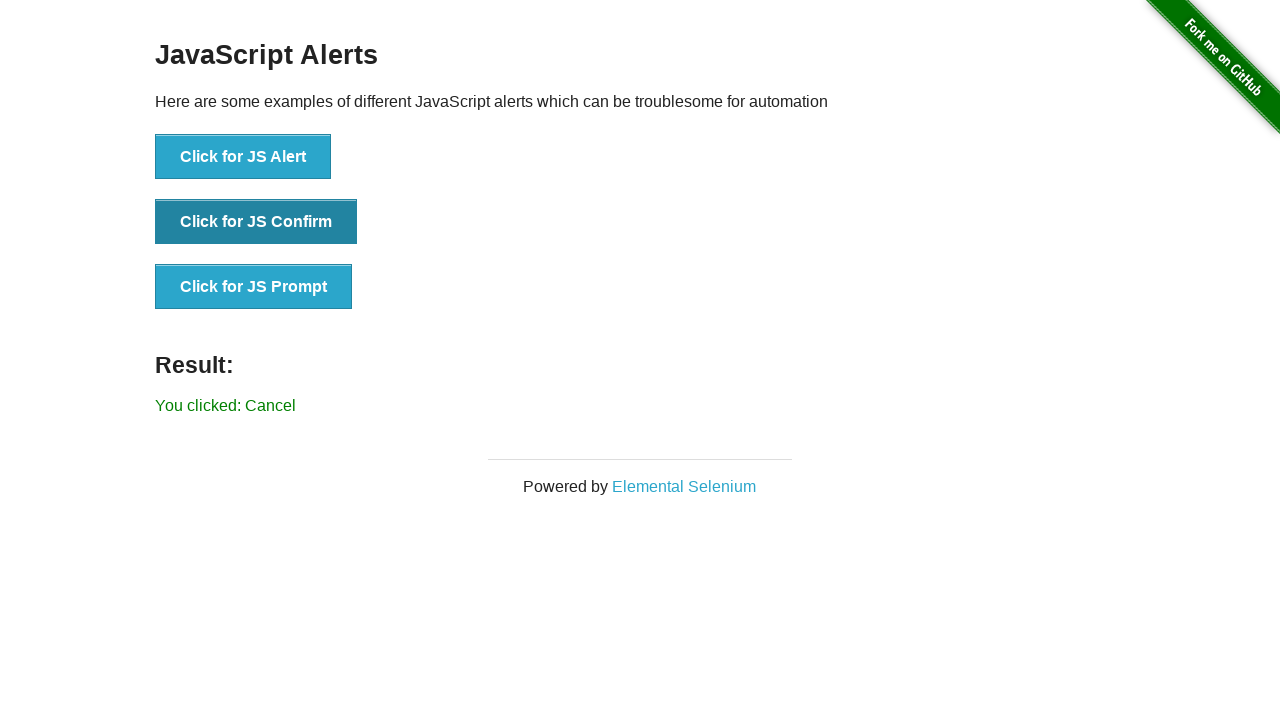